Tests keyboard navigation by pressing TAB to move focus and ENTER to activate an element on the page

Starting URL: http://www.testingshastra.com/

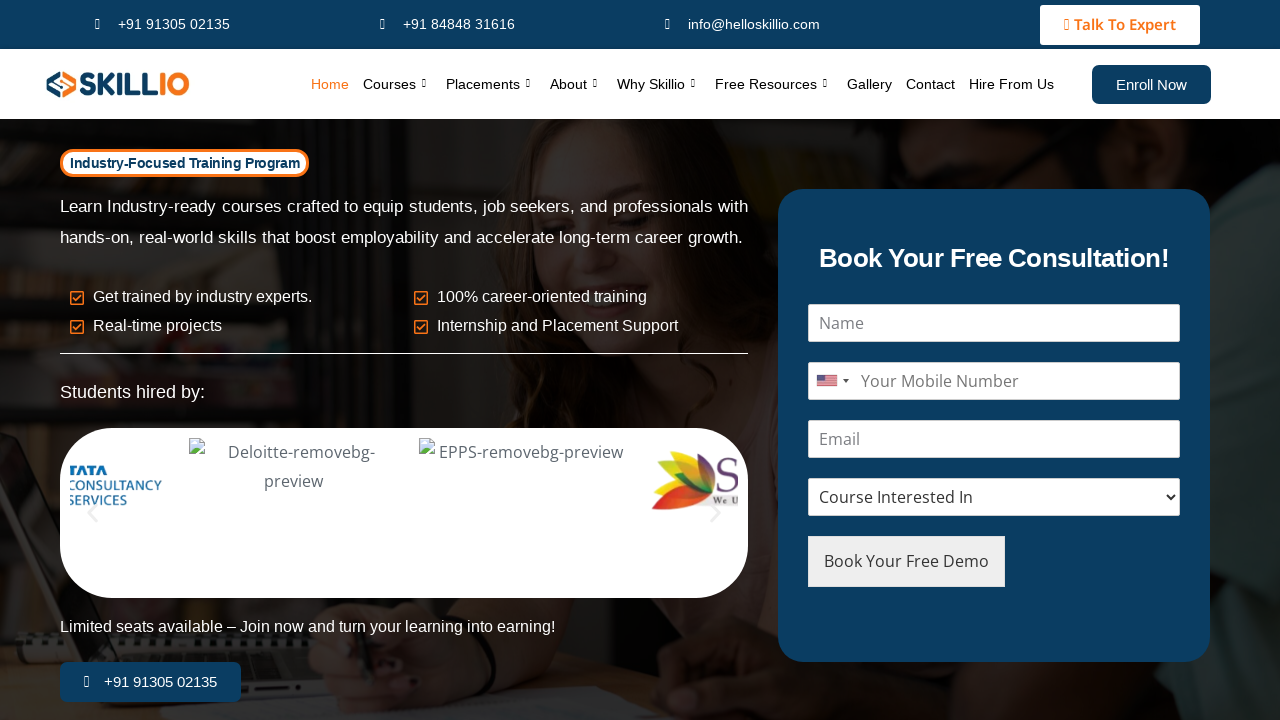

Page loaded and DOM content ready
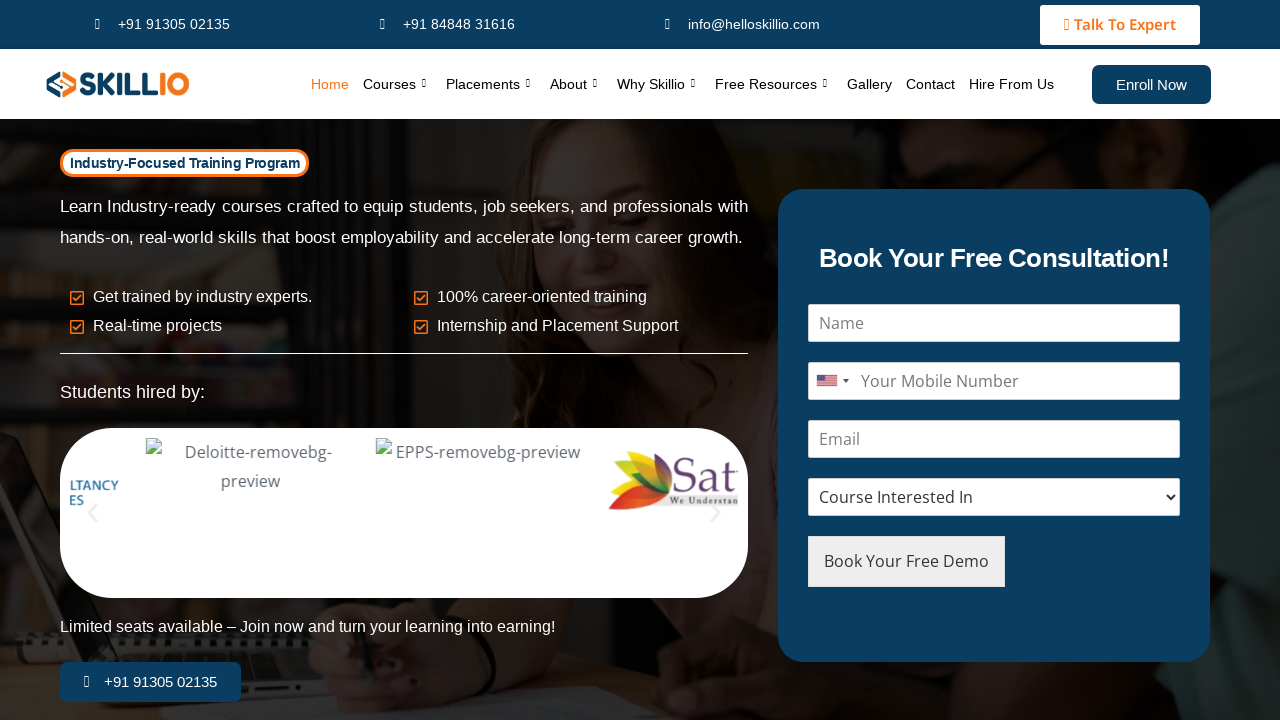

Pressed TAB key to move focus to next element
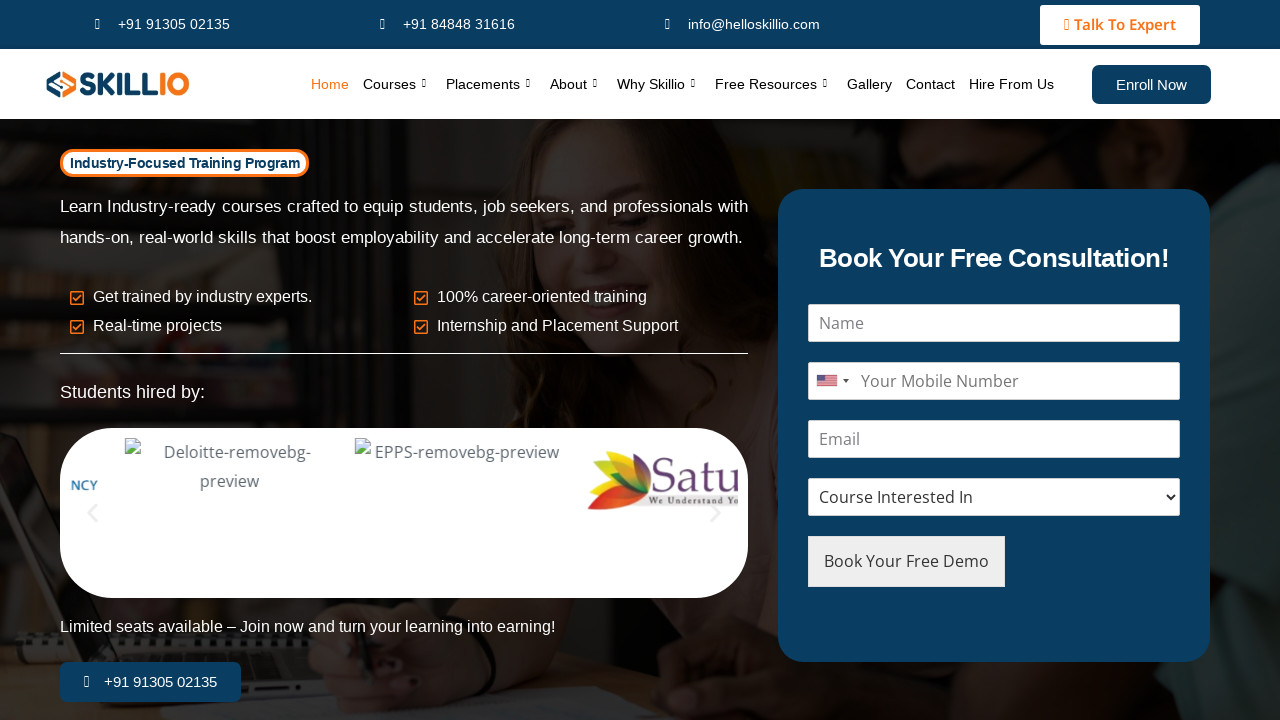

Pressed ENTER key to activate the focused element
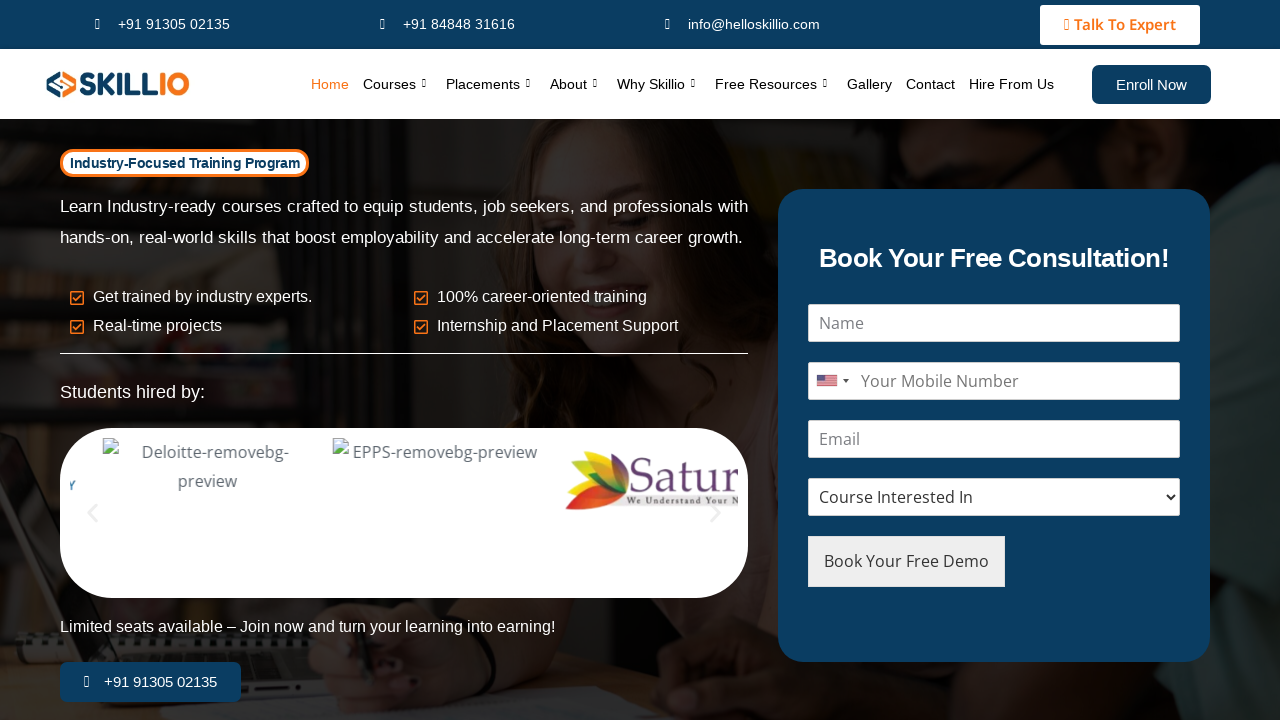

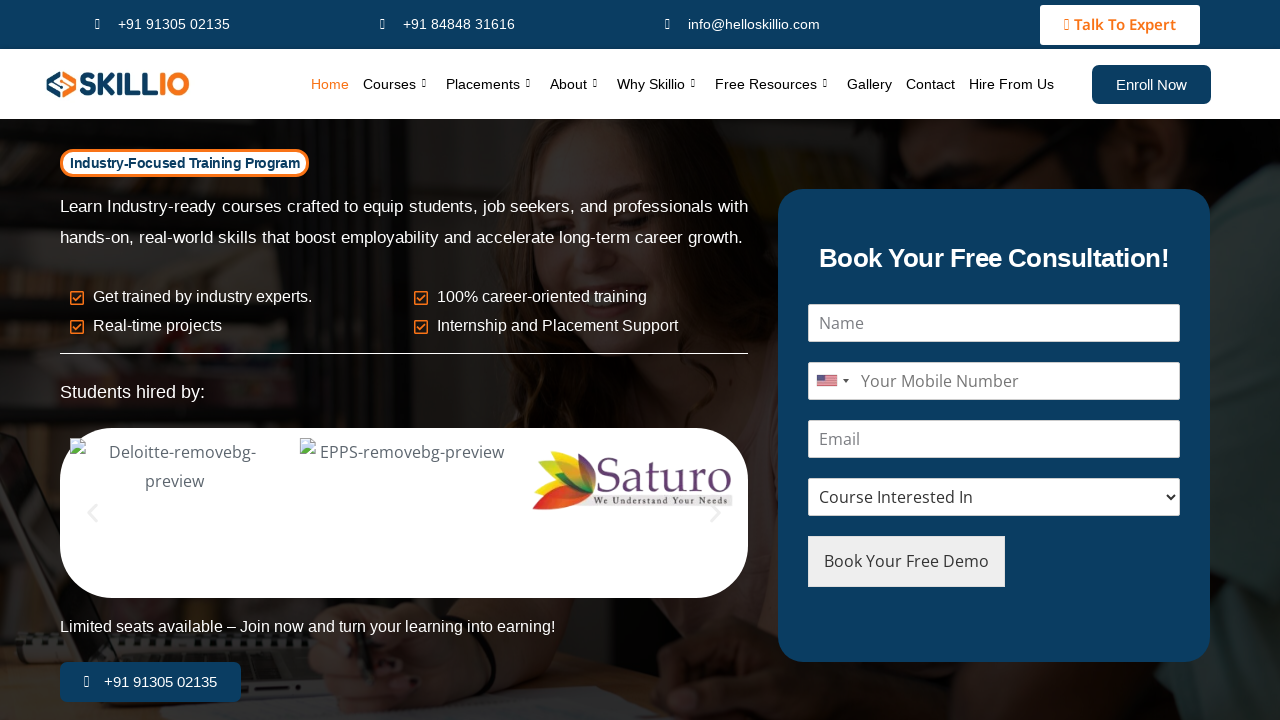